Tests a demo page by verifying element presence, typing into a textarea, checking text content changes after clicking a button

Starting URL: https://seleniumbase.io/demo_page

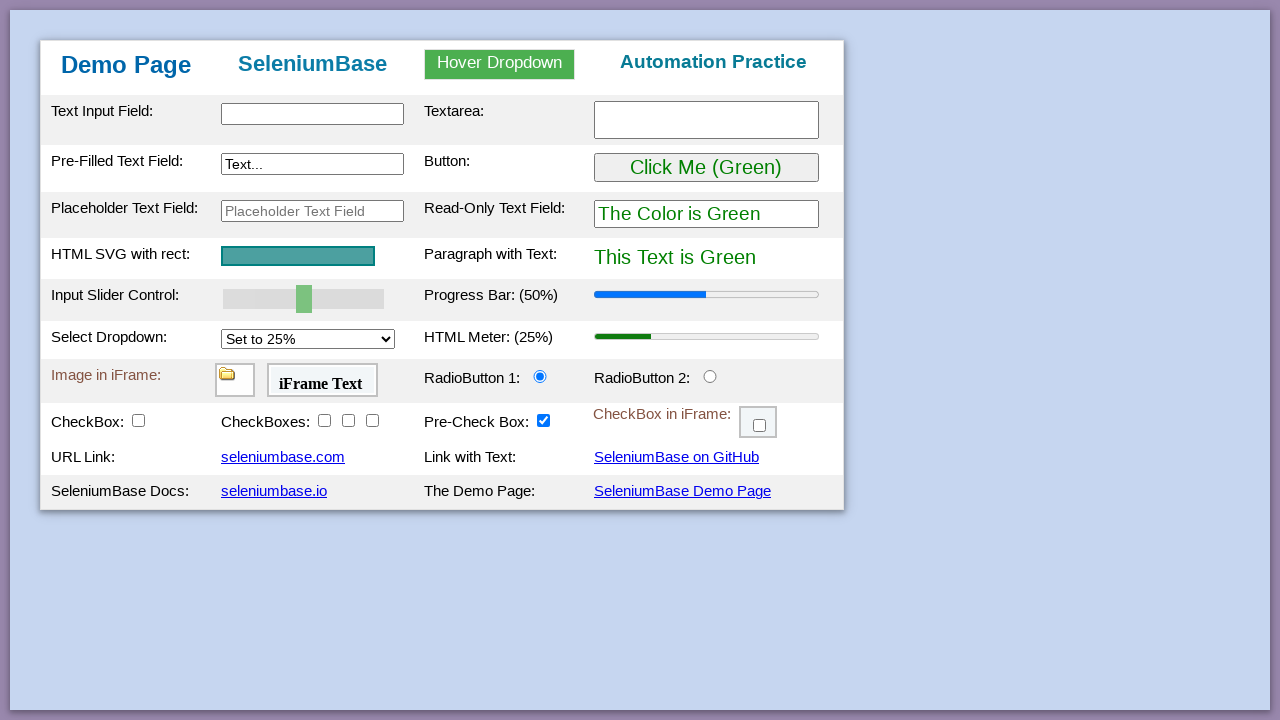

Waited for text input element to be present
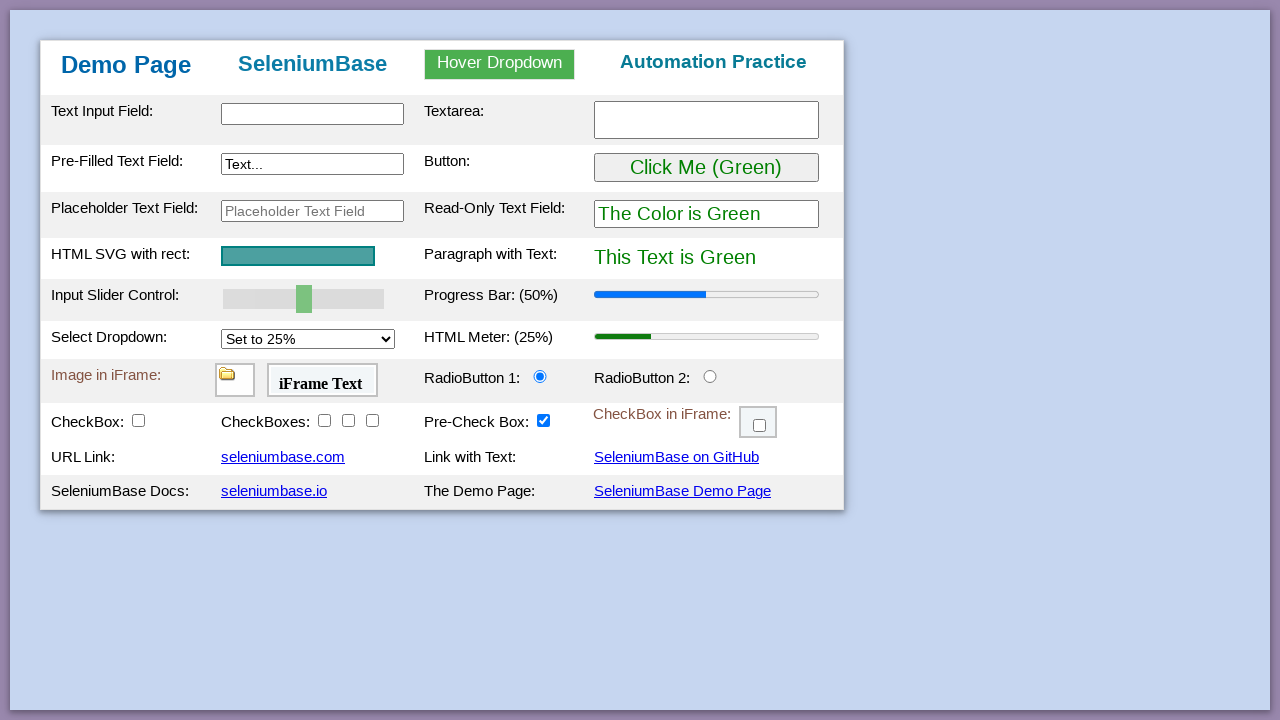

Filled textarea with 'Automated' on #myTextarea
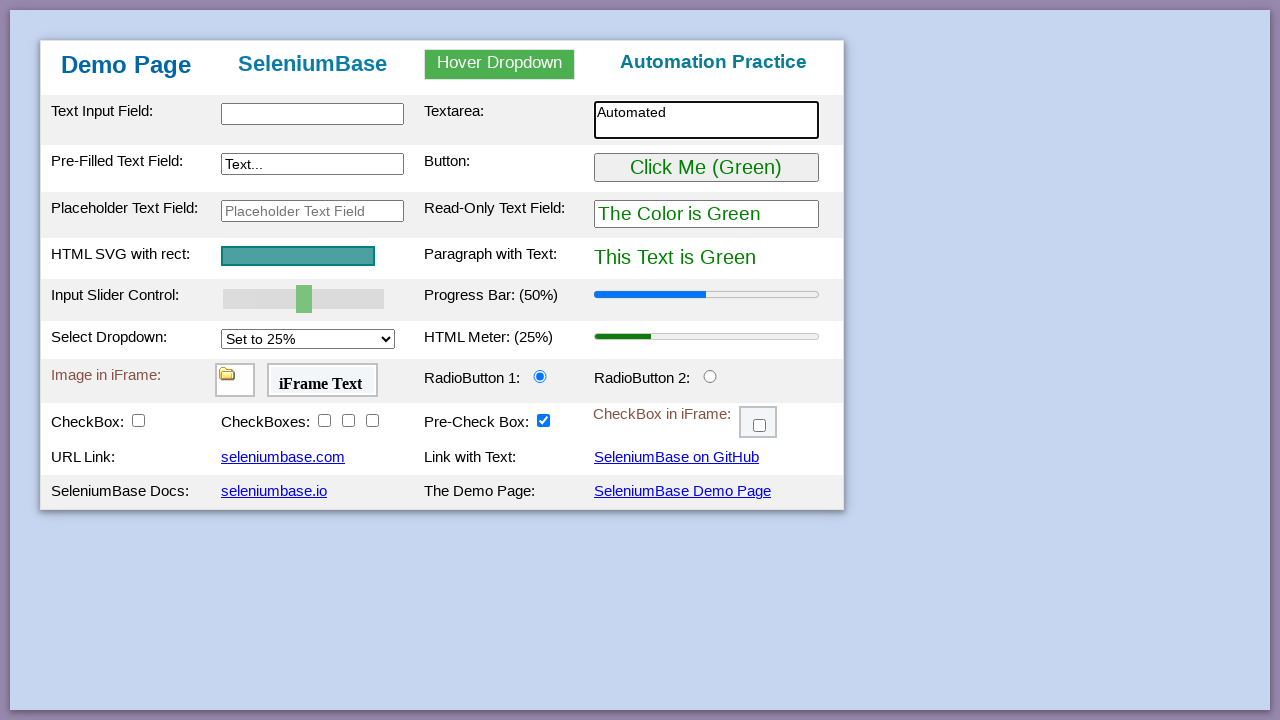

Verified that initial text 'This Text is Green' is present
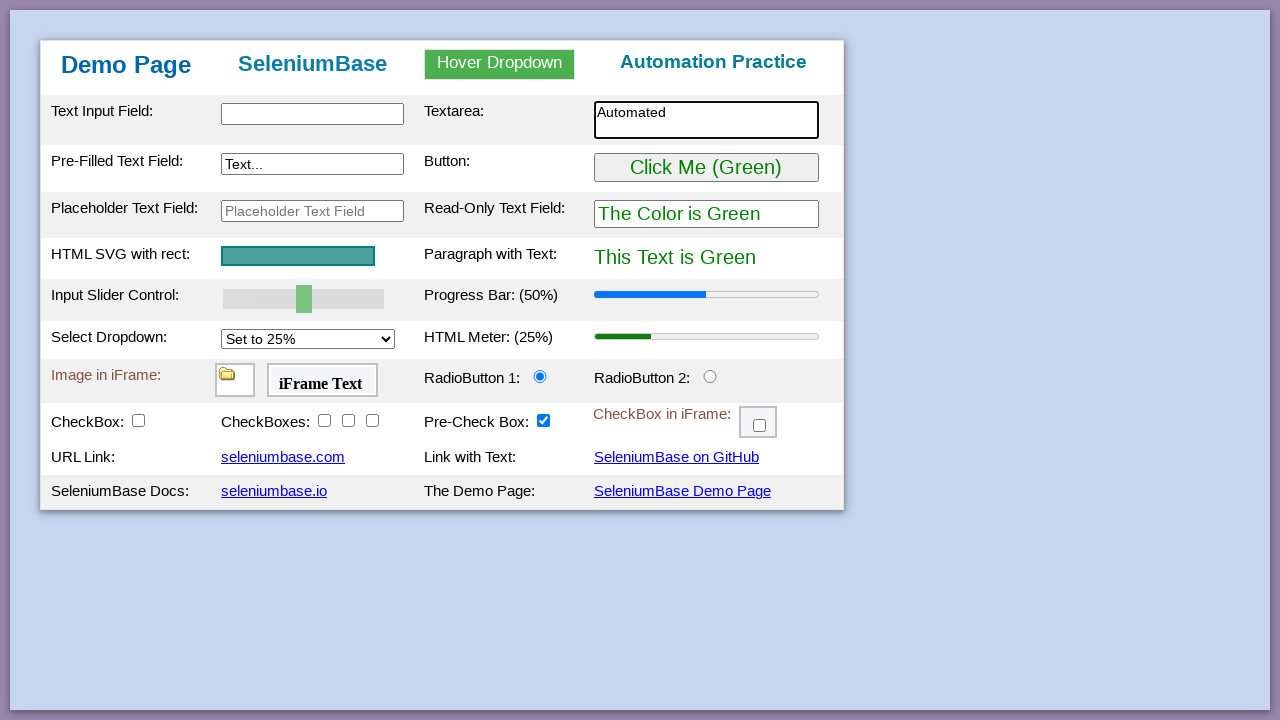

Clicked the button to trigger text color change at (706, 168) on #myButton
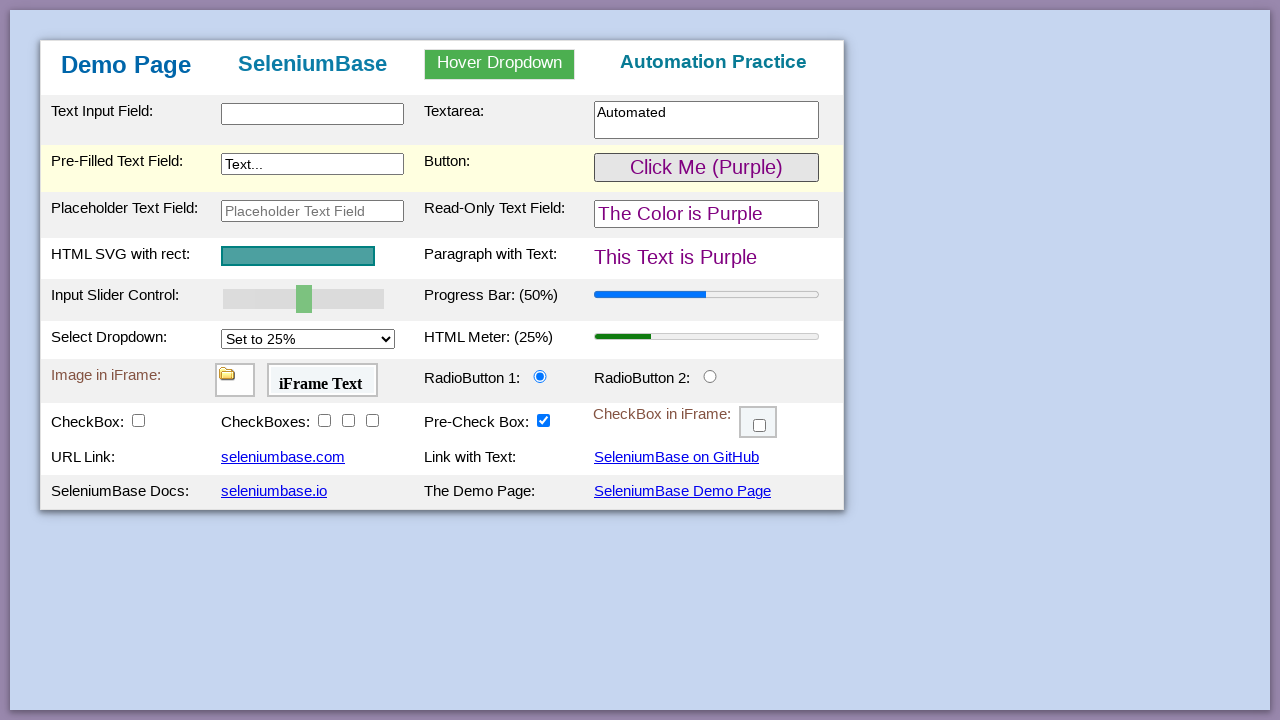

Verified that text changed to 'This Text is Purple' after button click
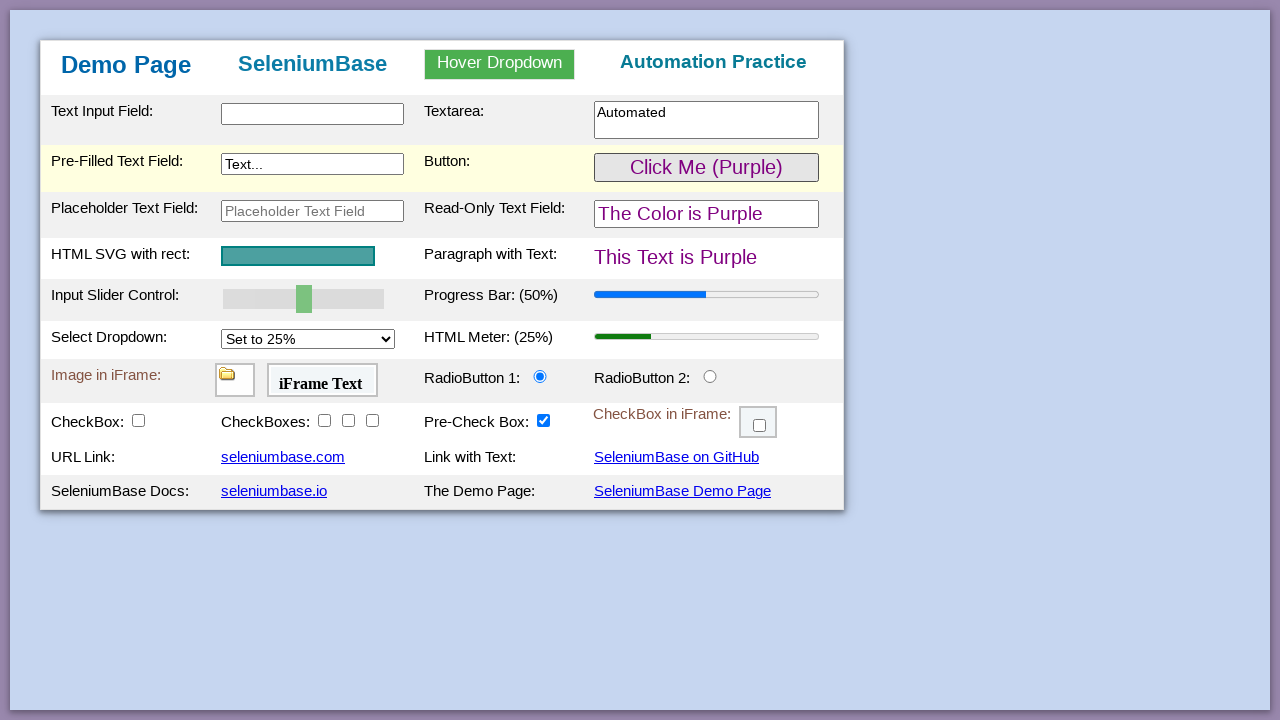

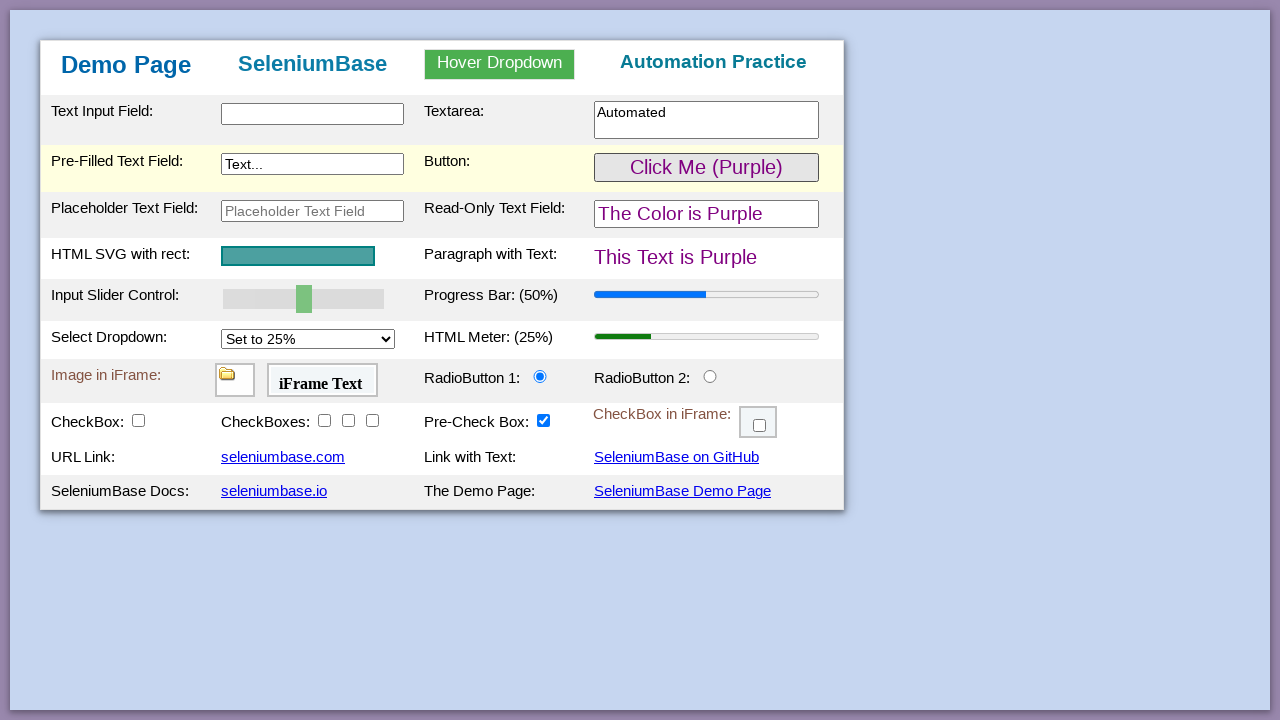